Reads two numbers from the page, calculates their sum, selects the sum from a dropdown list, and submits

Starting URL: http://suninjuly.github.io/selects1.html

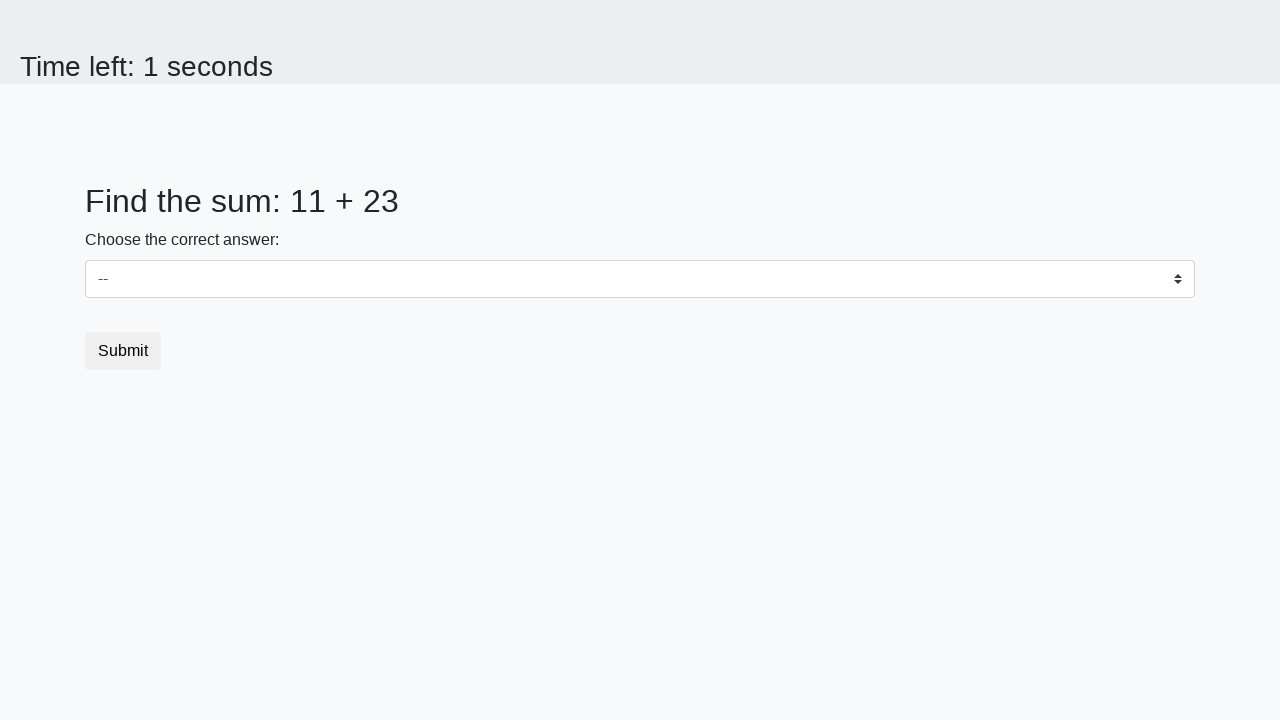

Read first number from #num1 element
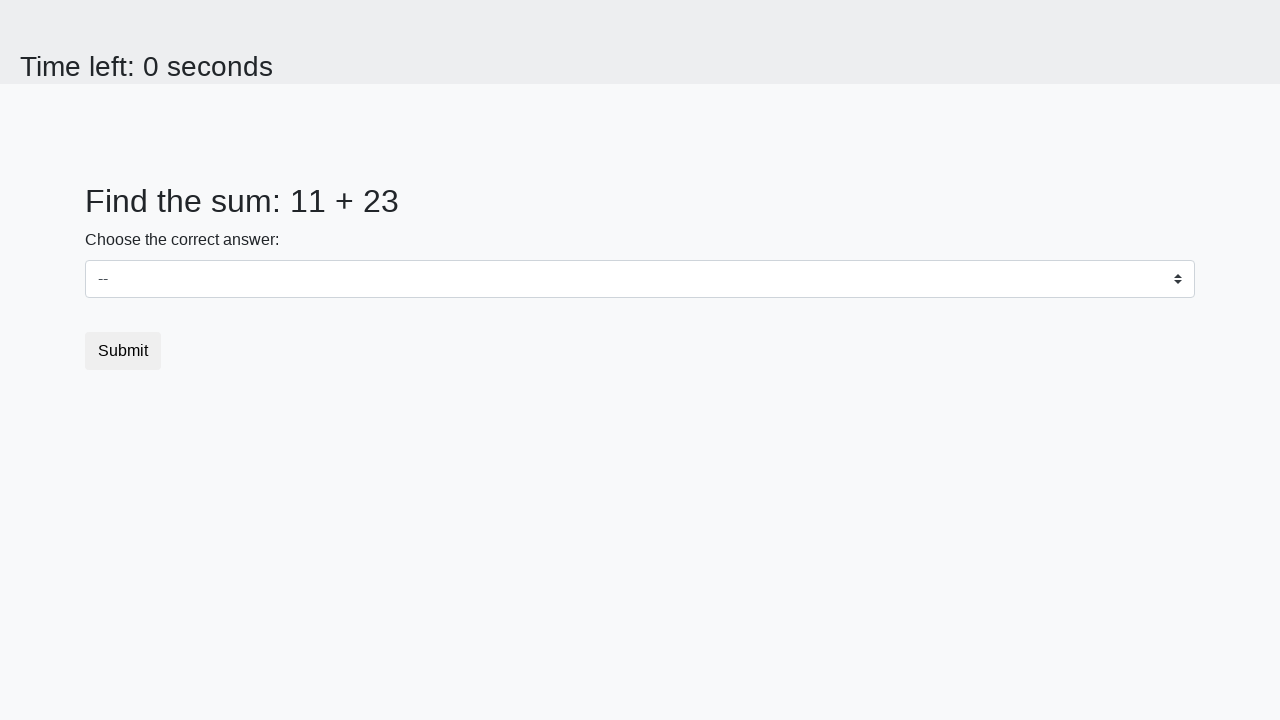

Read second number from #num2 element
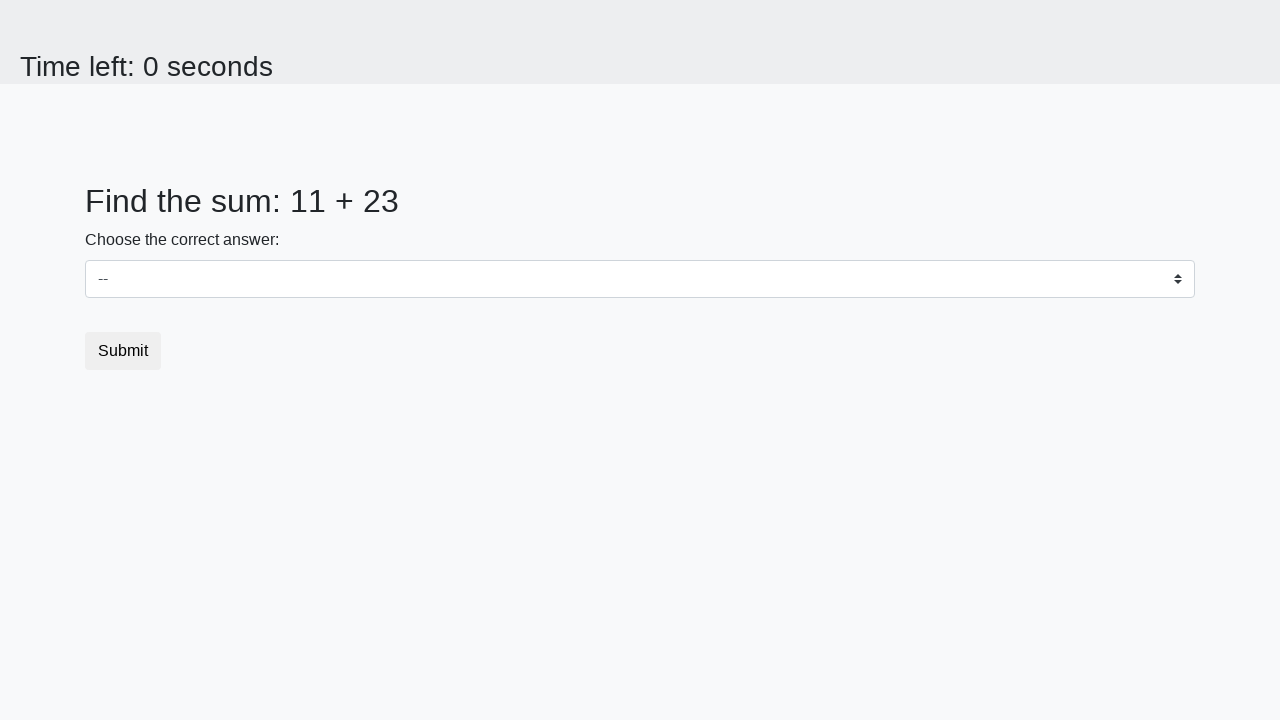

Calculated sum: 11 + 23 = 34
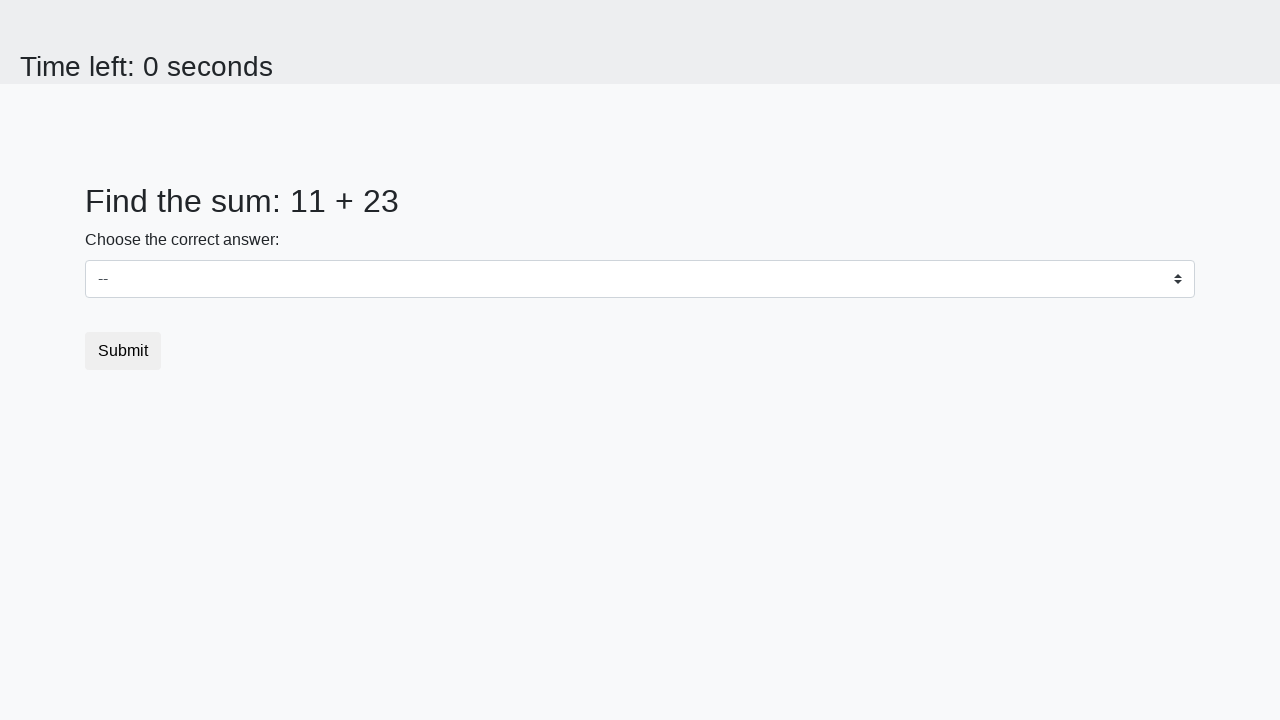

Selected value '34' from dropdown on select
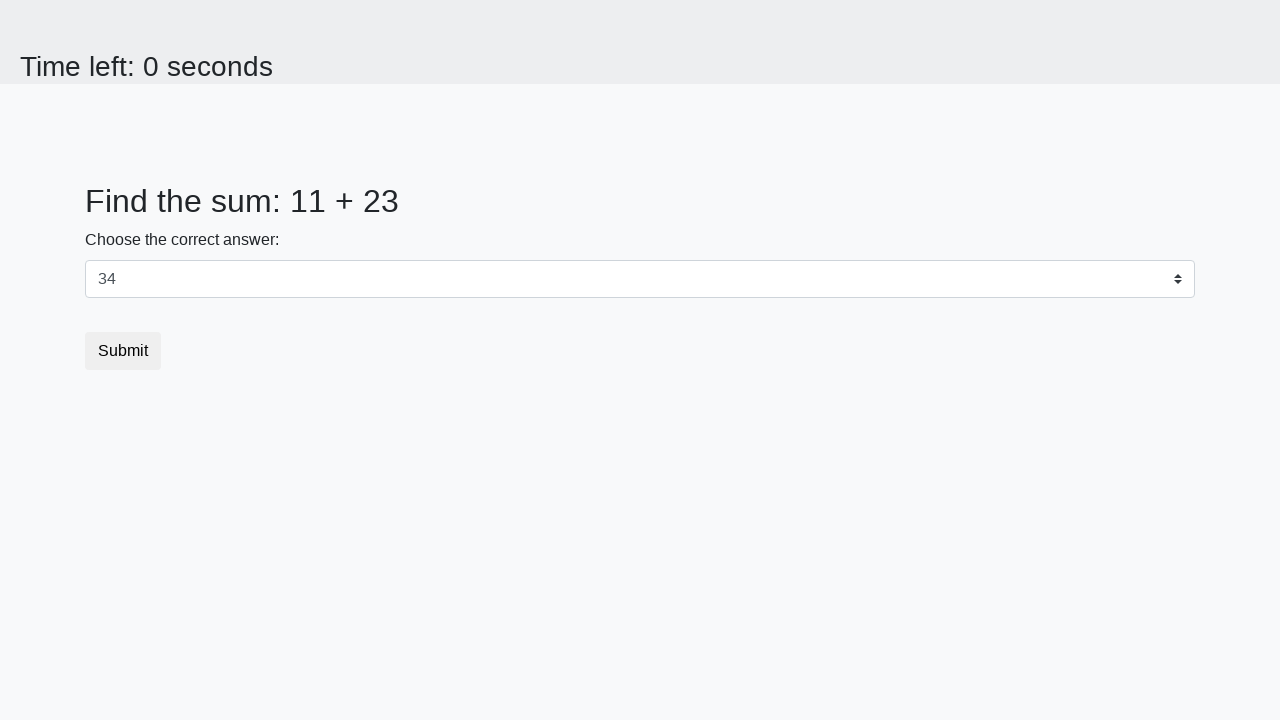

Clicked submit button at (123, 351) on button[type='submit']
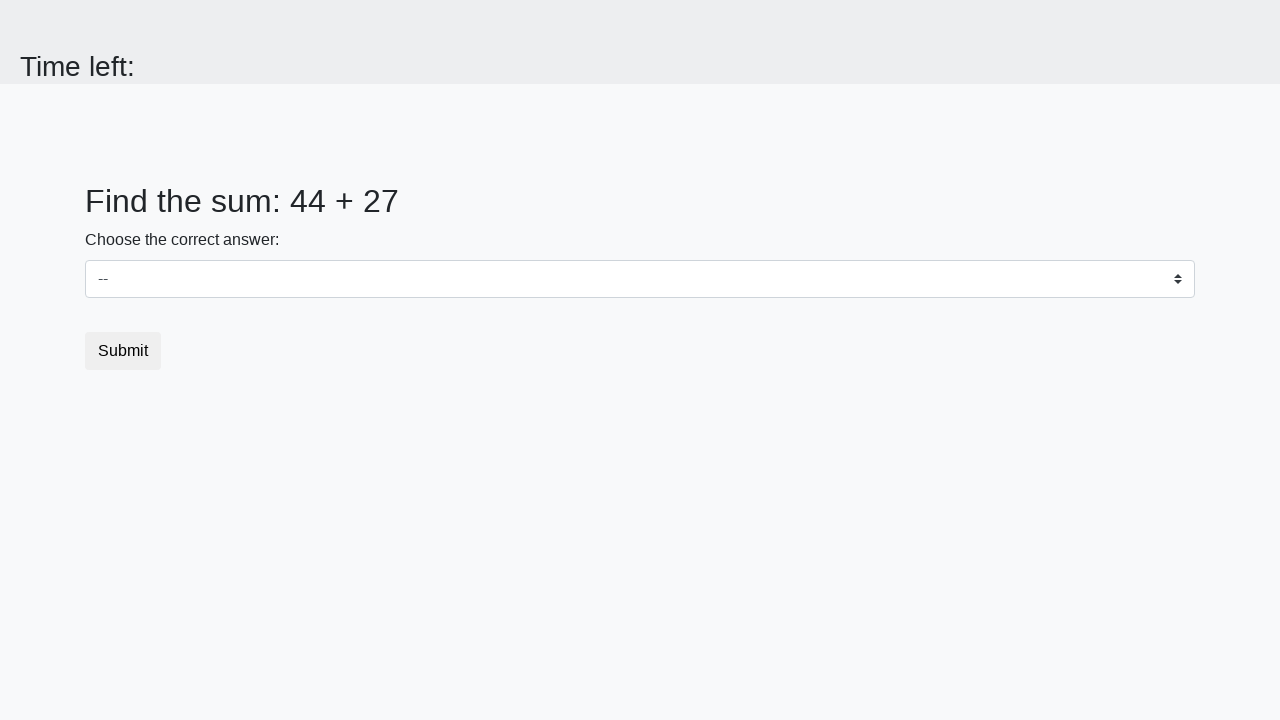

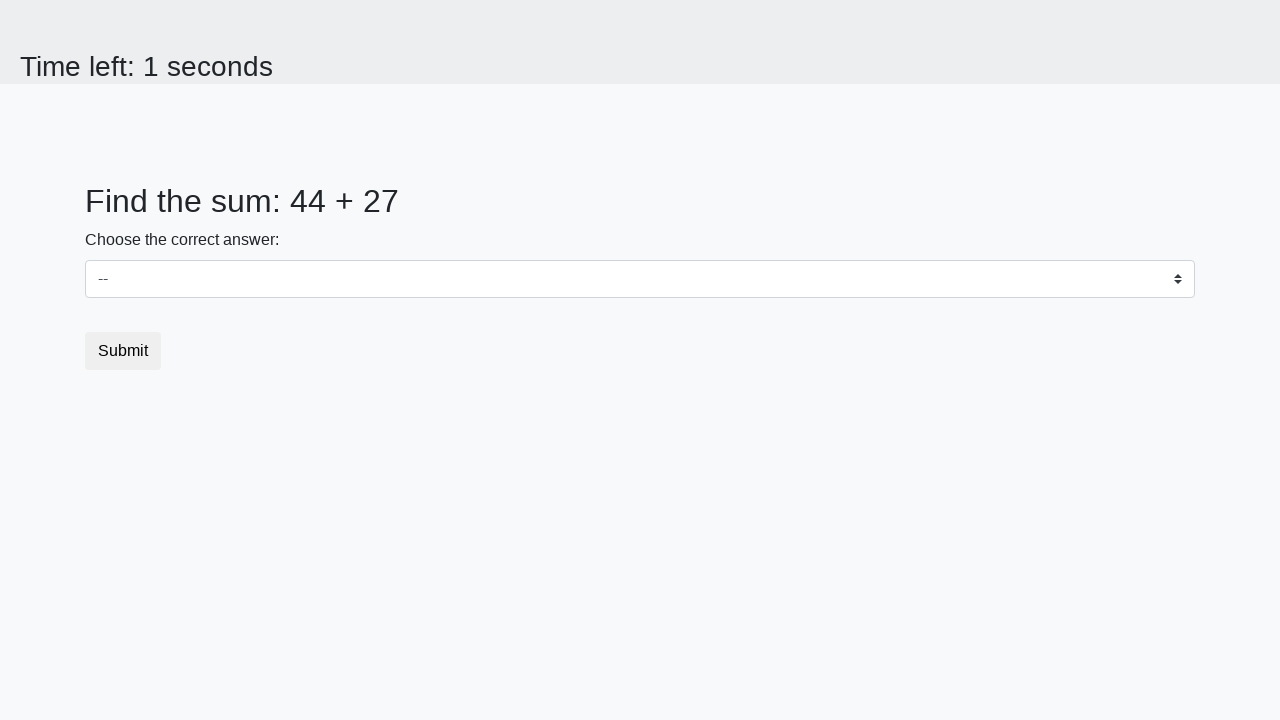